Tests data table sorting in descending order by clicking the dues column header twice and verifying the values are sorted in descending order (table with data attributes)

Starting URL: http://the-internet.herokuapp.com/tables

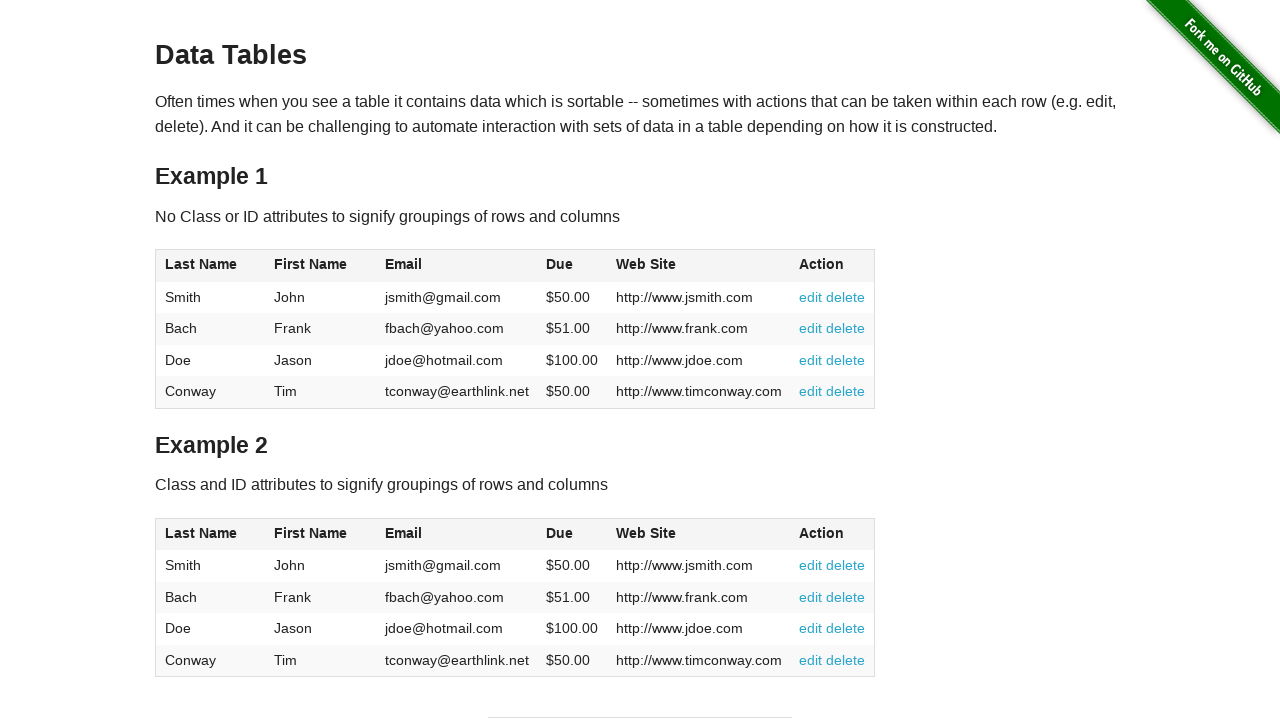

Clicked dues column header first time to sort ascending at (560, 533) on #table2 thead .dues
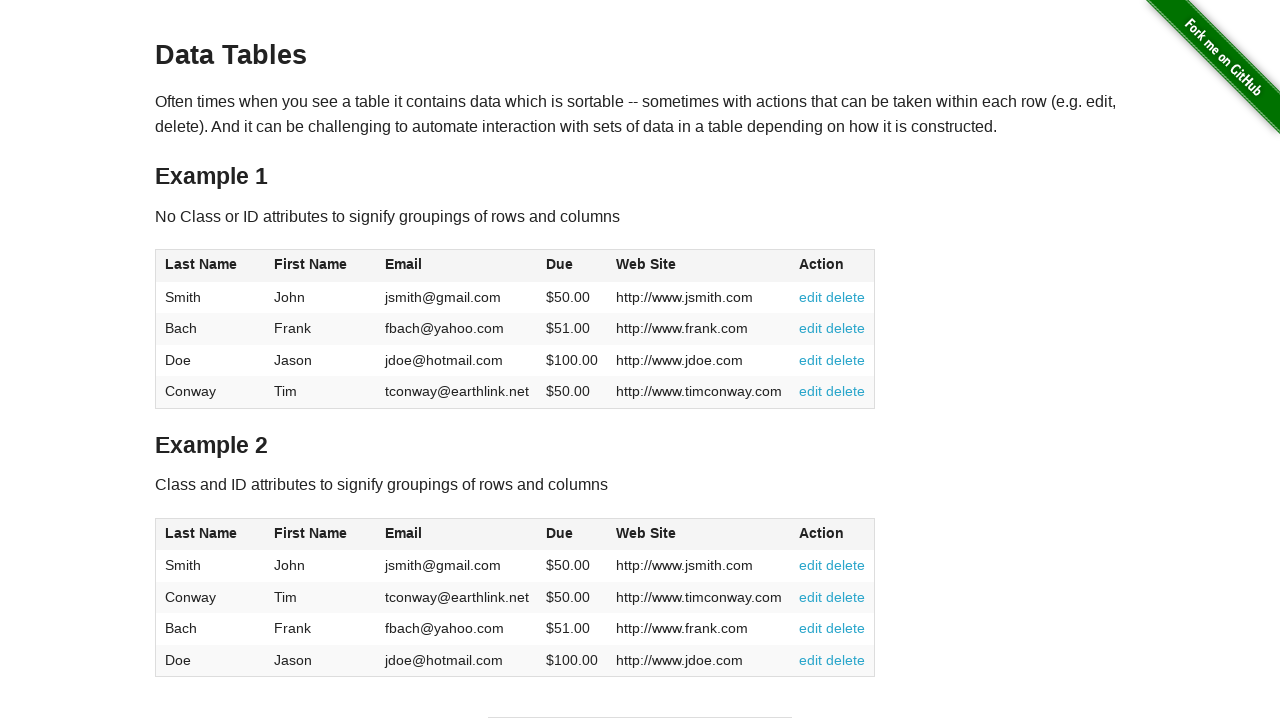

Clicked dues column header second time to sort descending at (560, 533) on #table2 thead .dues
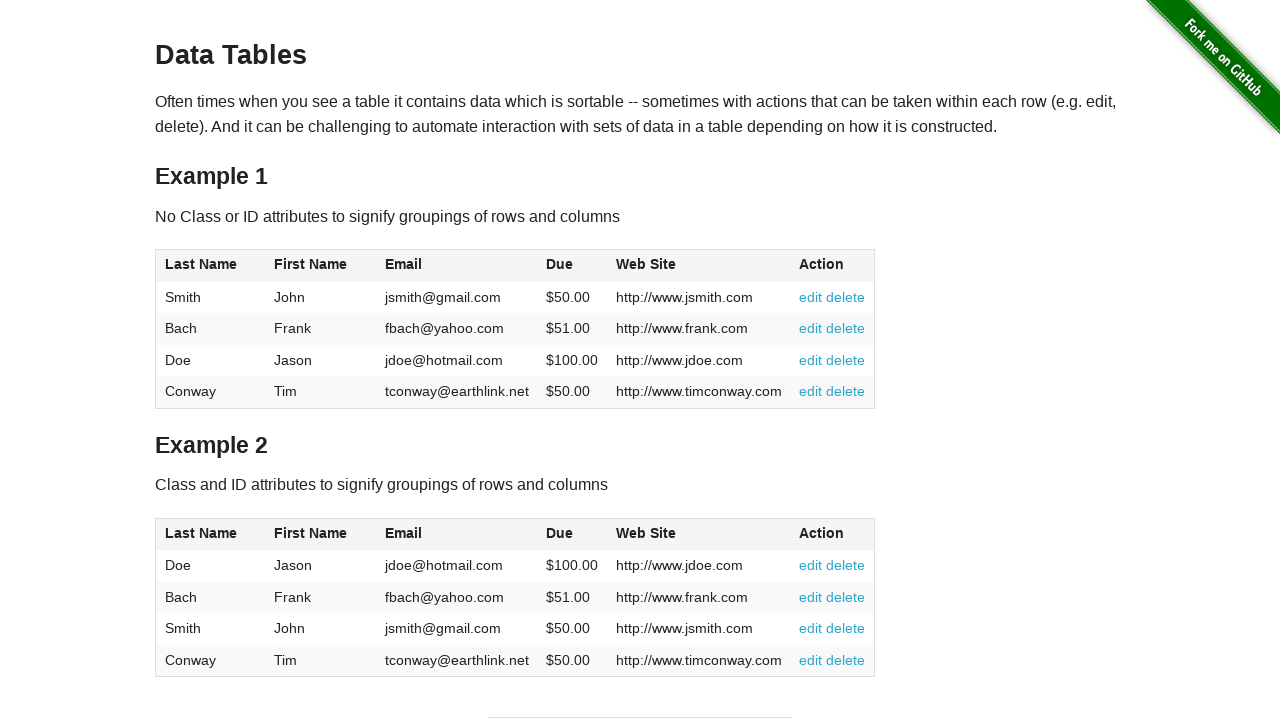

Verified dues column data is visible in table body
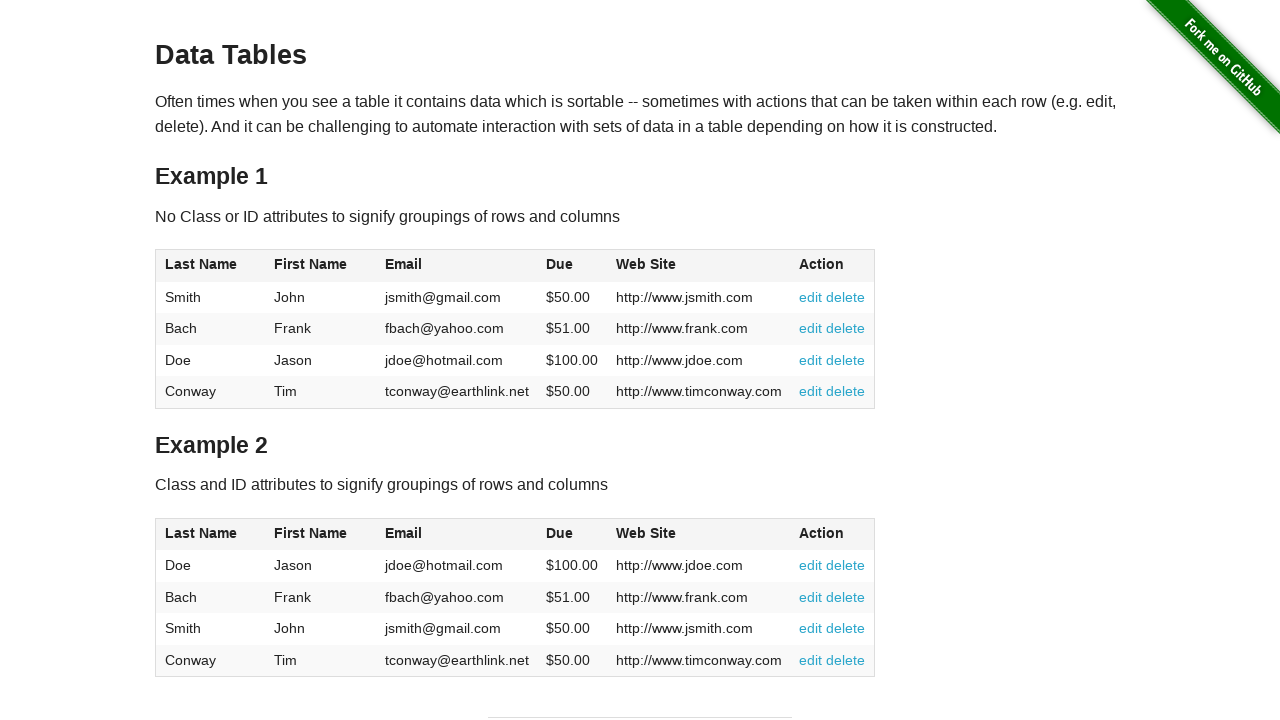

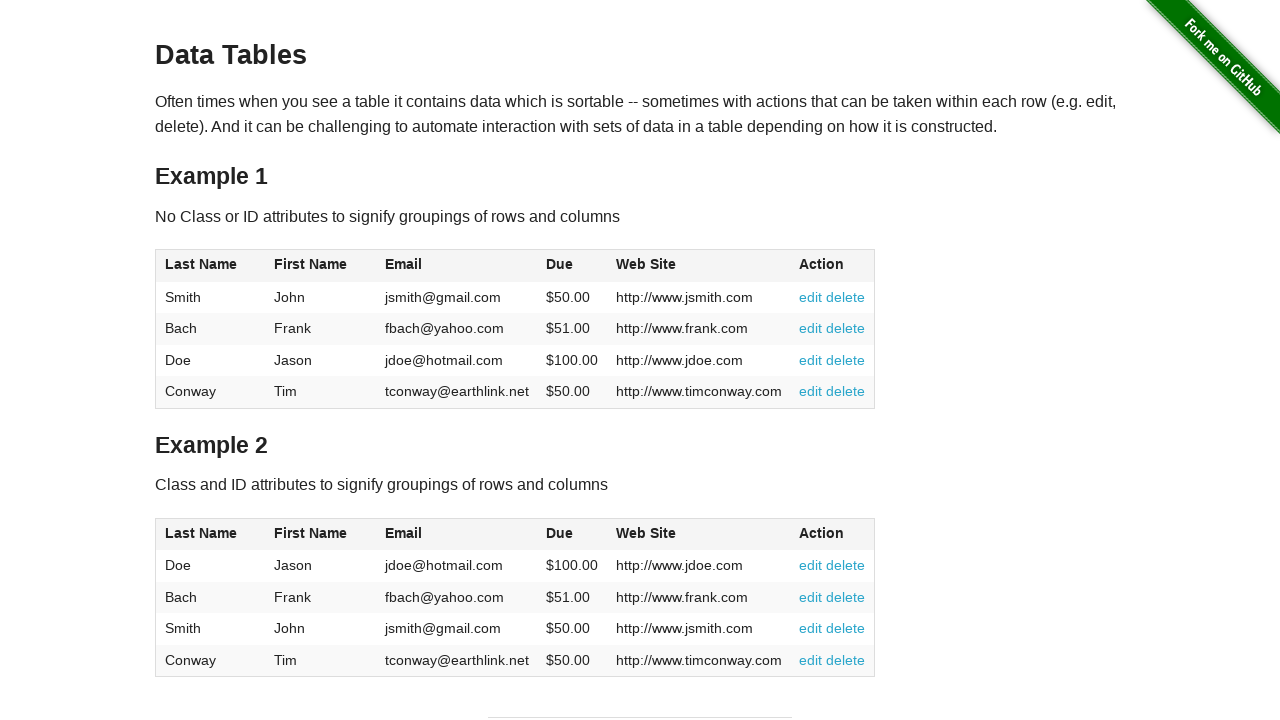